Navigates to a practice testing website and clicks on the Test Login Page link after scrolling to it

Starting URL: https://practice.expandtesting.com/

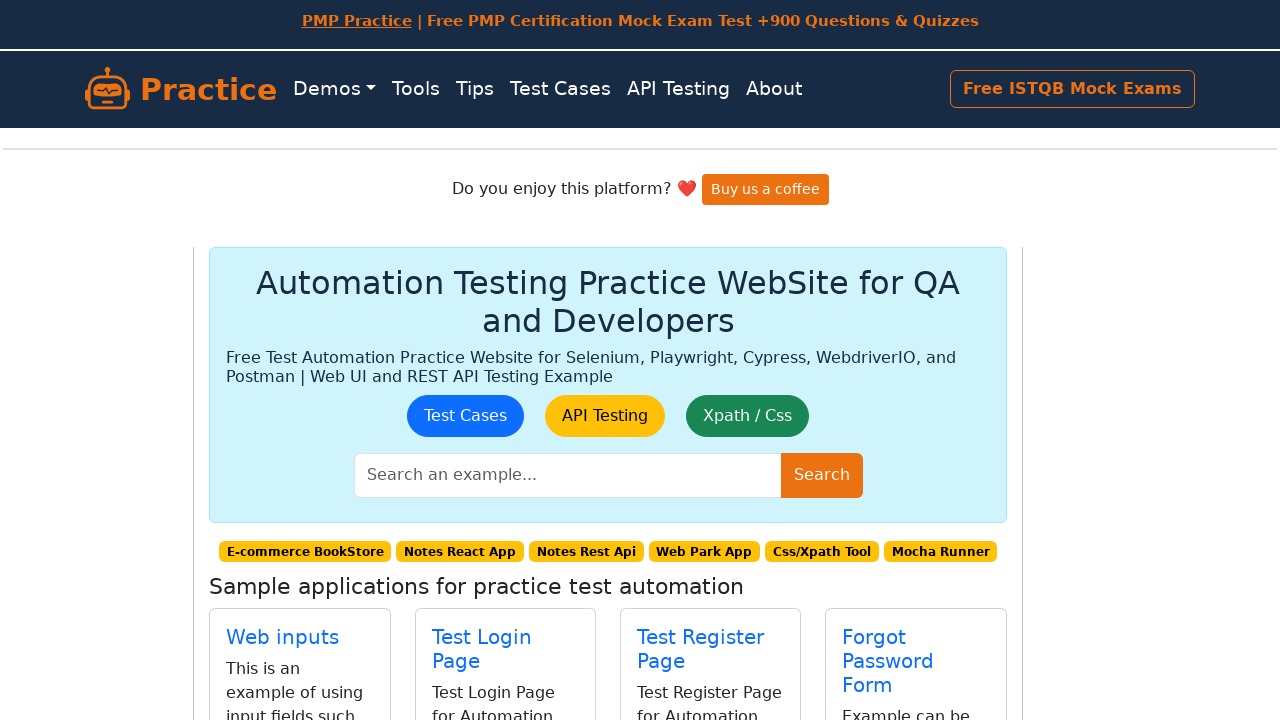

Navigated to practice testing website
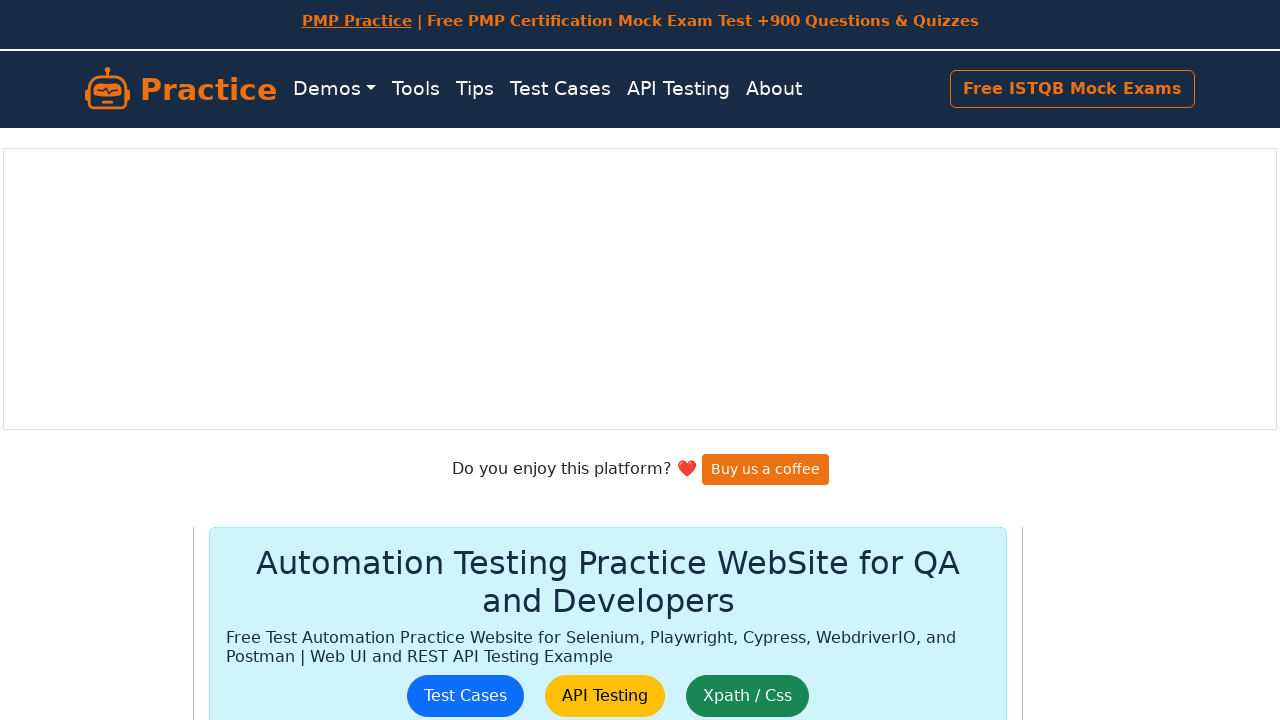

Scrolled to Test Login Page link
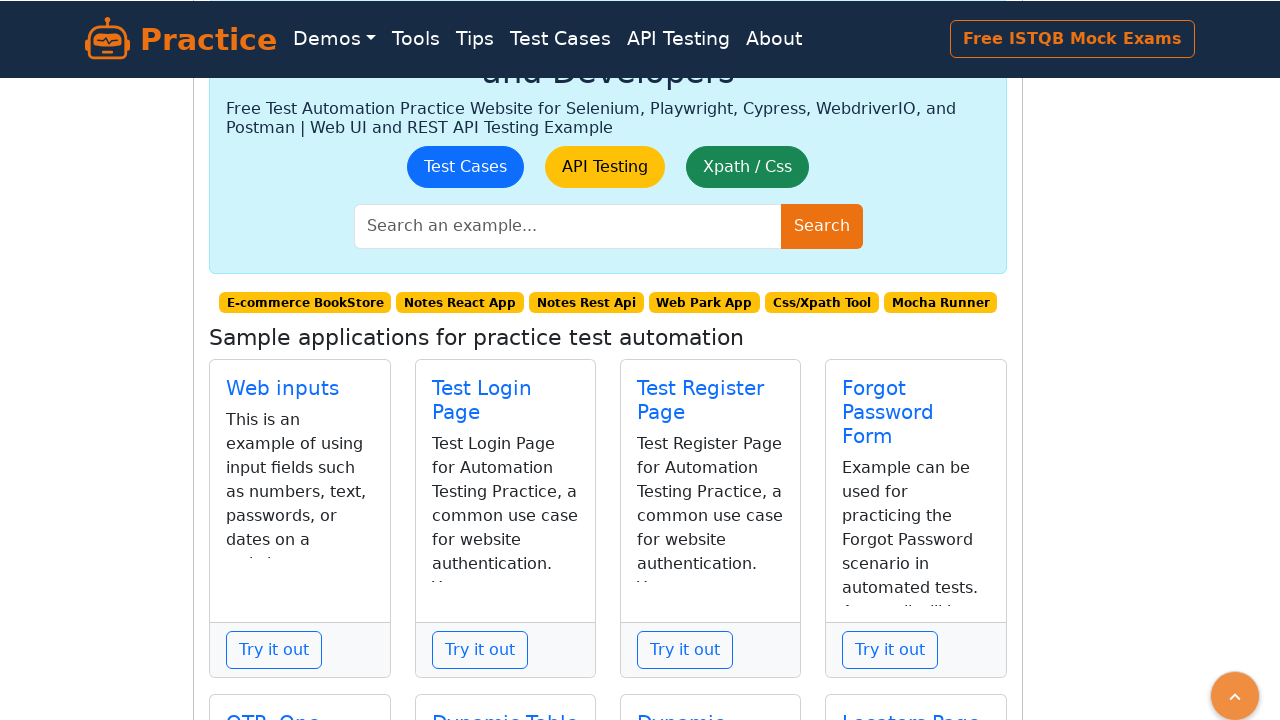

Clicked on Test Login Page link at (482, 388) on text=Test Login >> nth=0
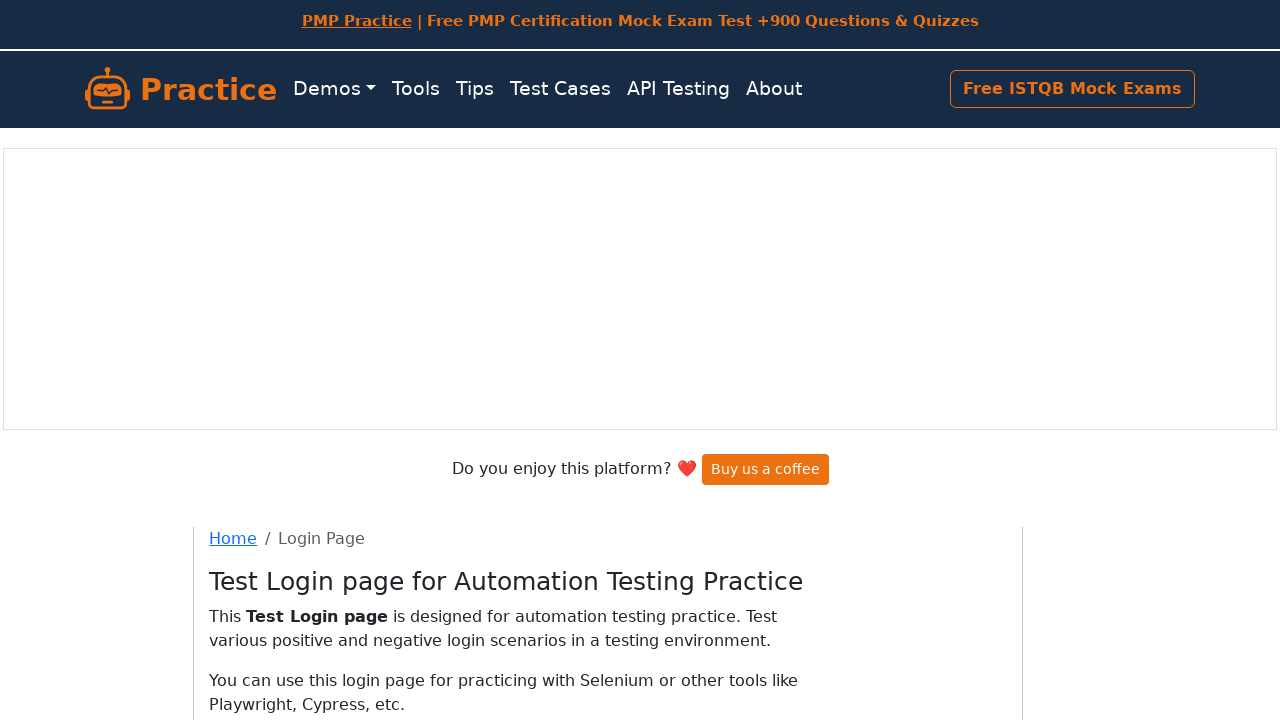

Waited for page to load completely
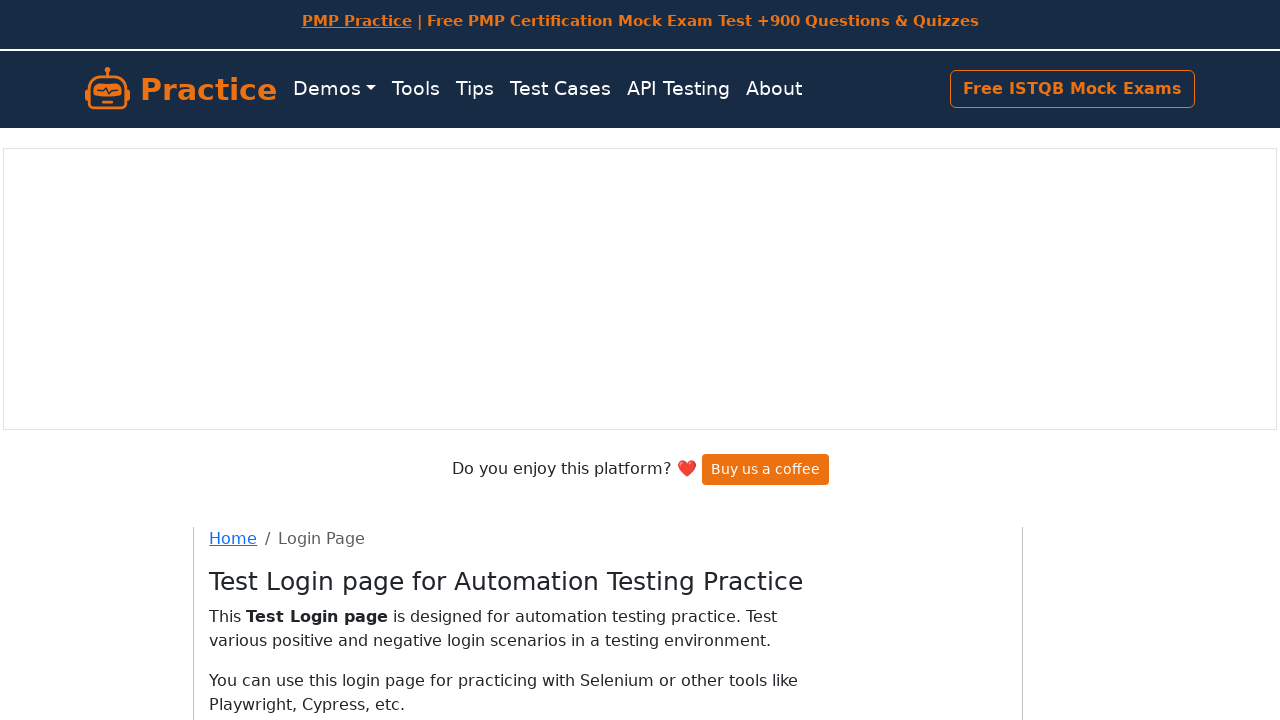

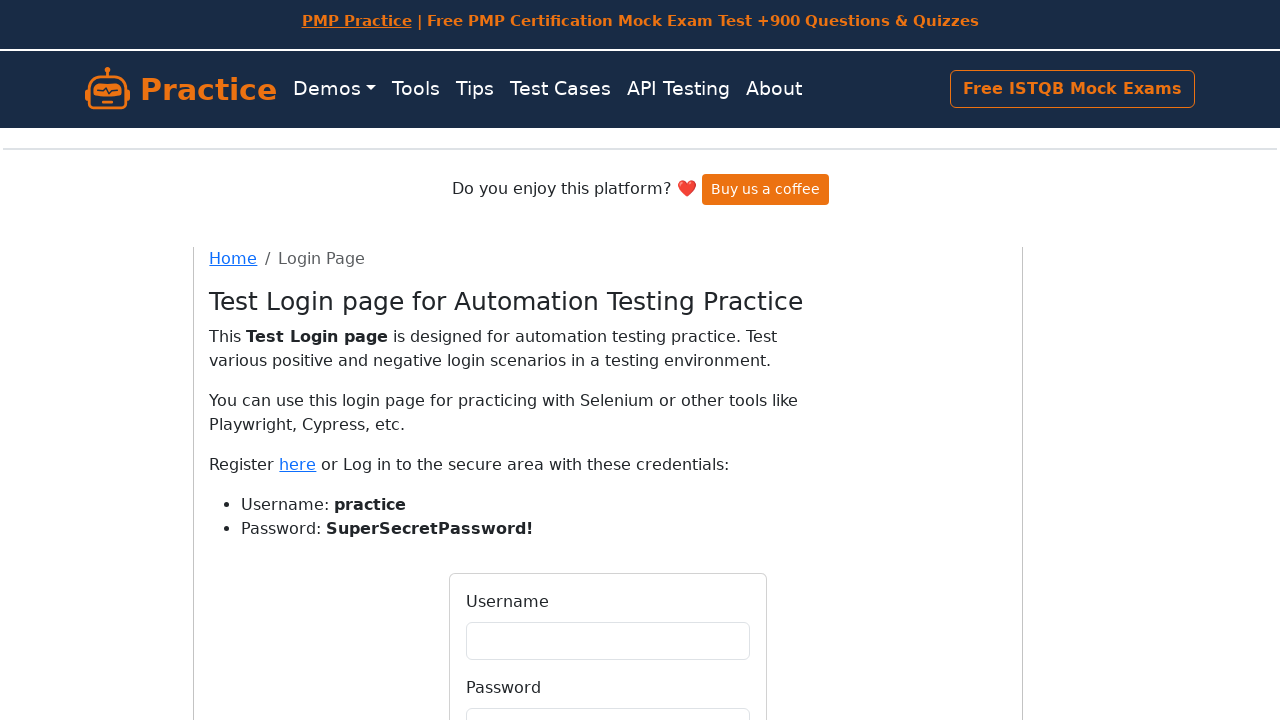